Clicks on the brokers button and verifies the broker hero section is displayed

Starting URL: https://www.cashdeck.com.au

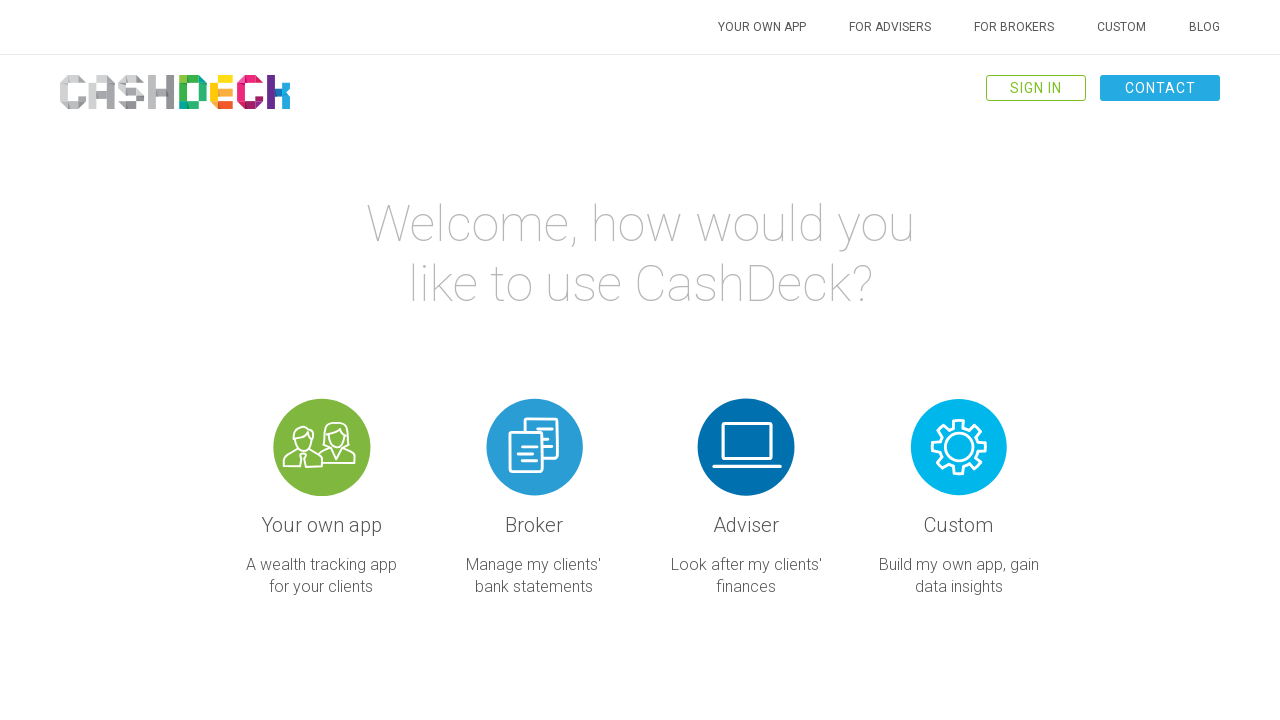

Navigated to https://www.cashdeck.com.au
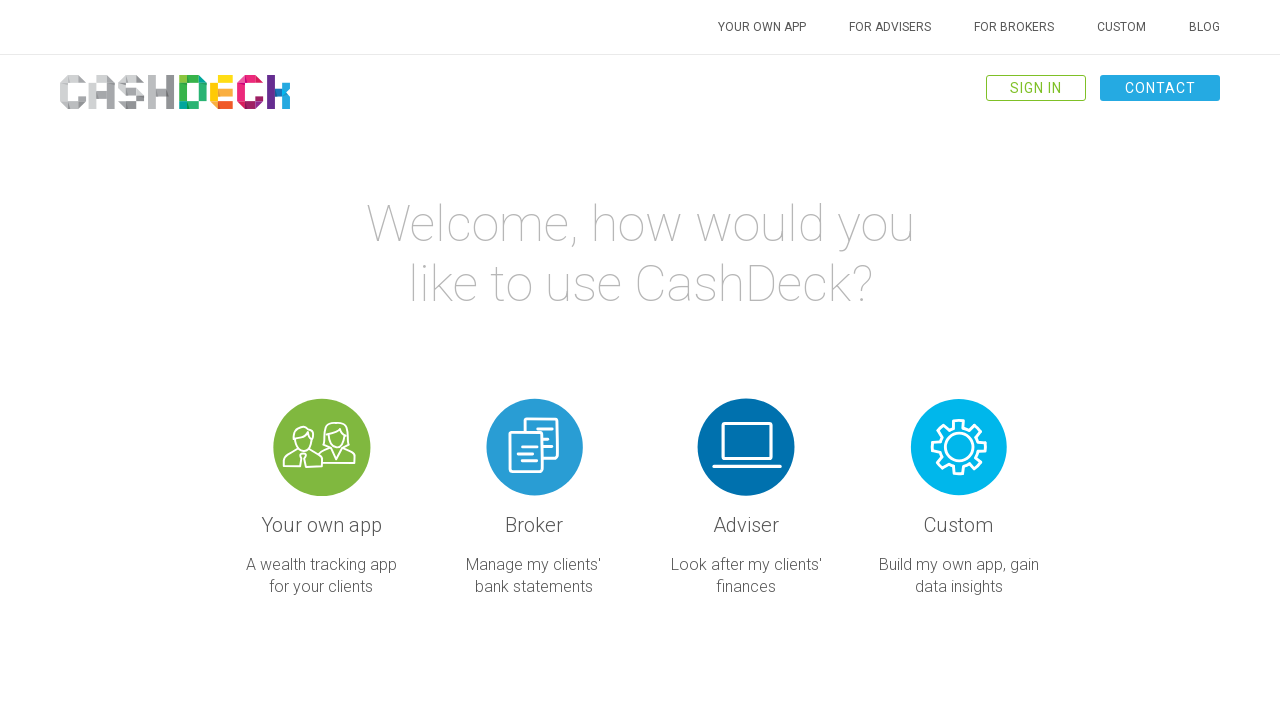

Clicked on the brokers button at (534, 519) on .brokers
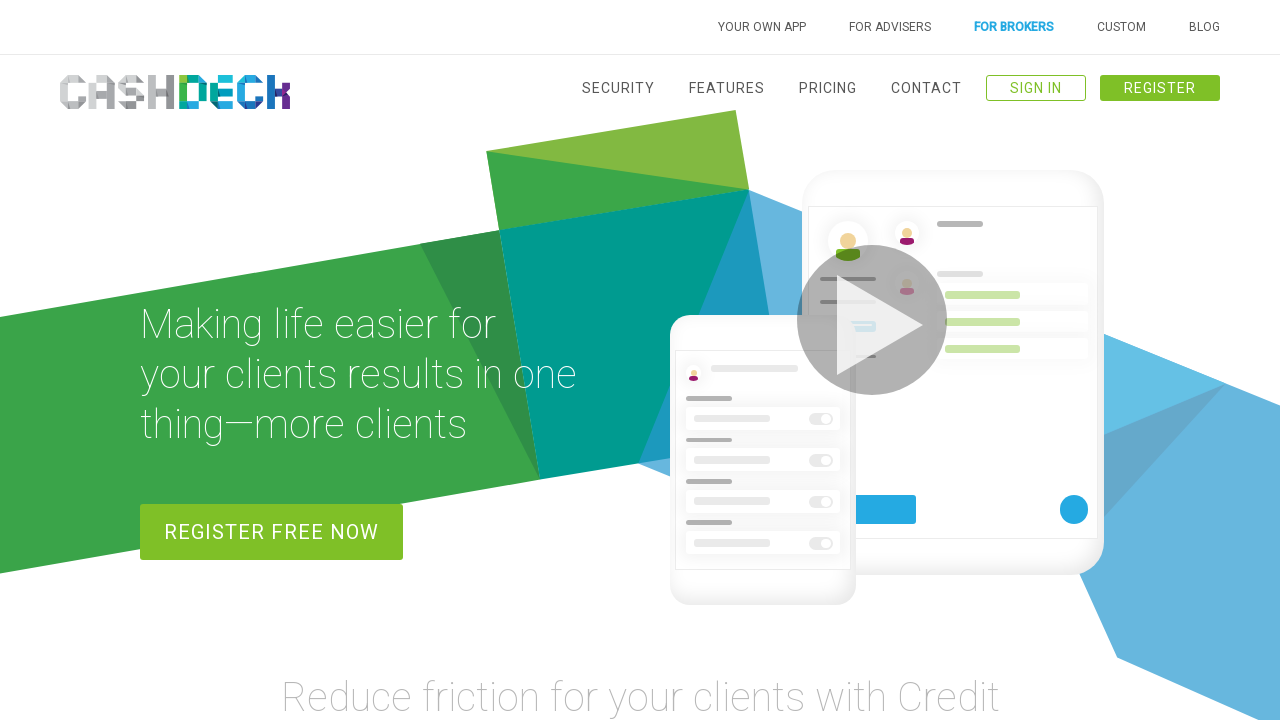

Verified page title is 'CashDeck'
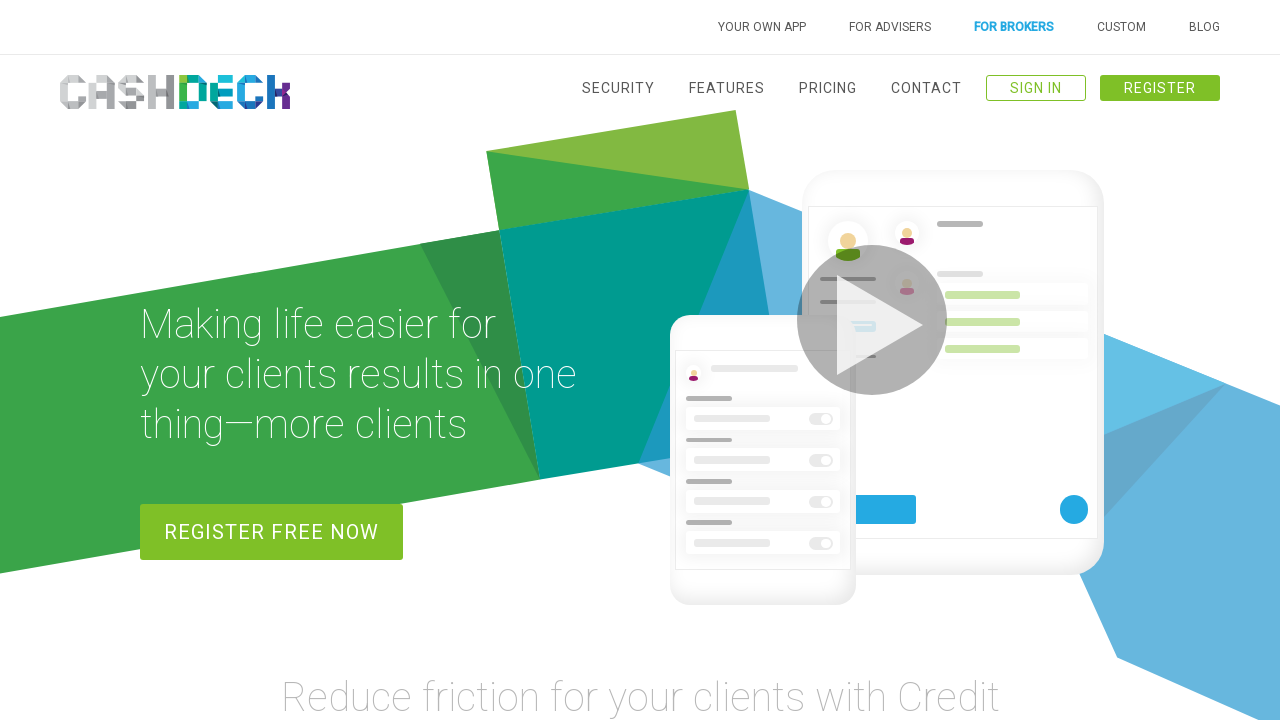

Verified broker hero section is displayed
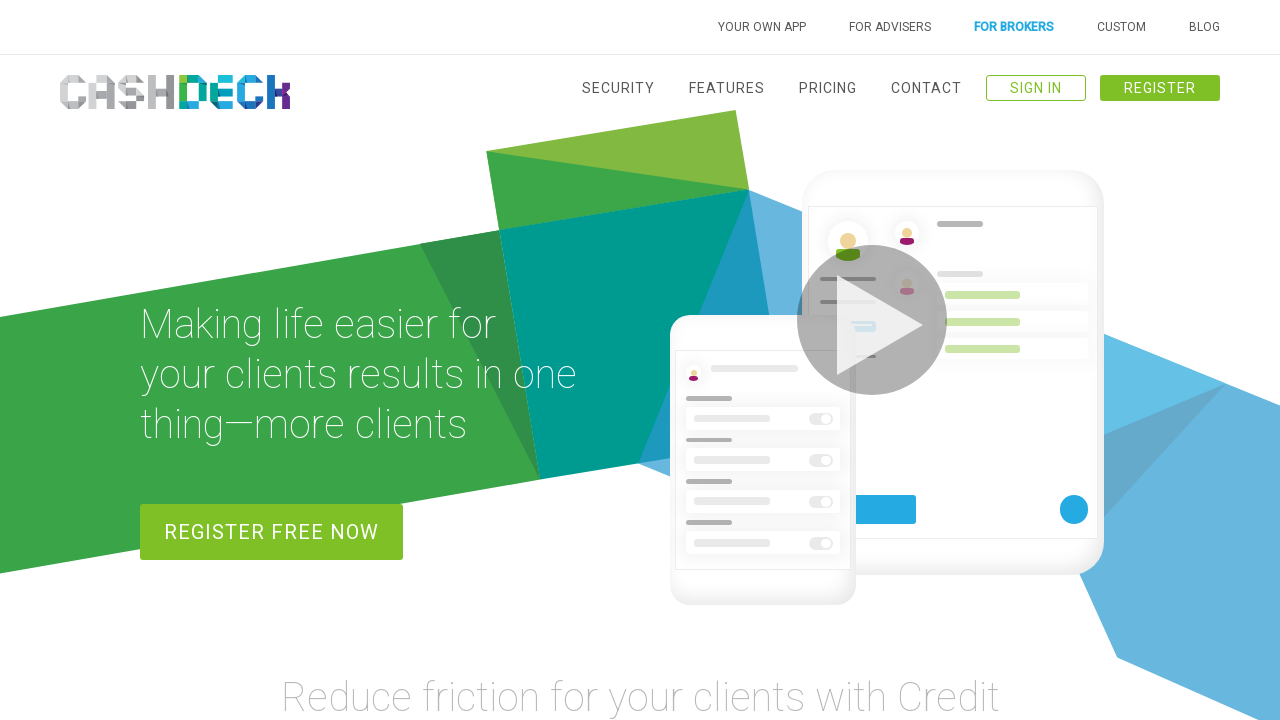

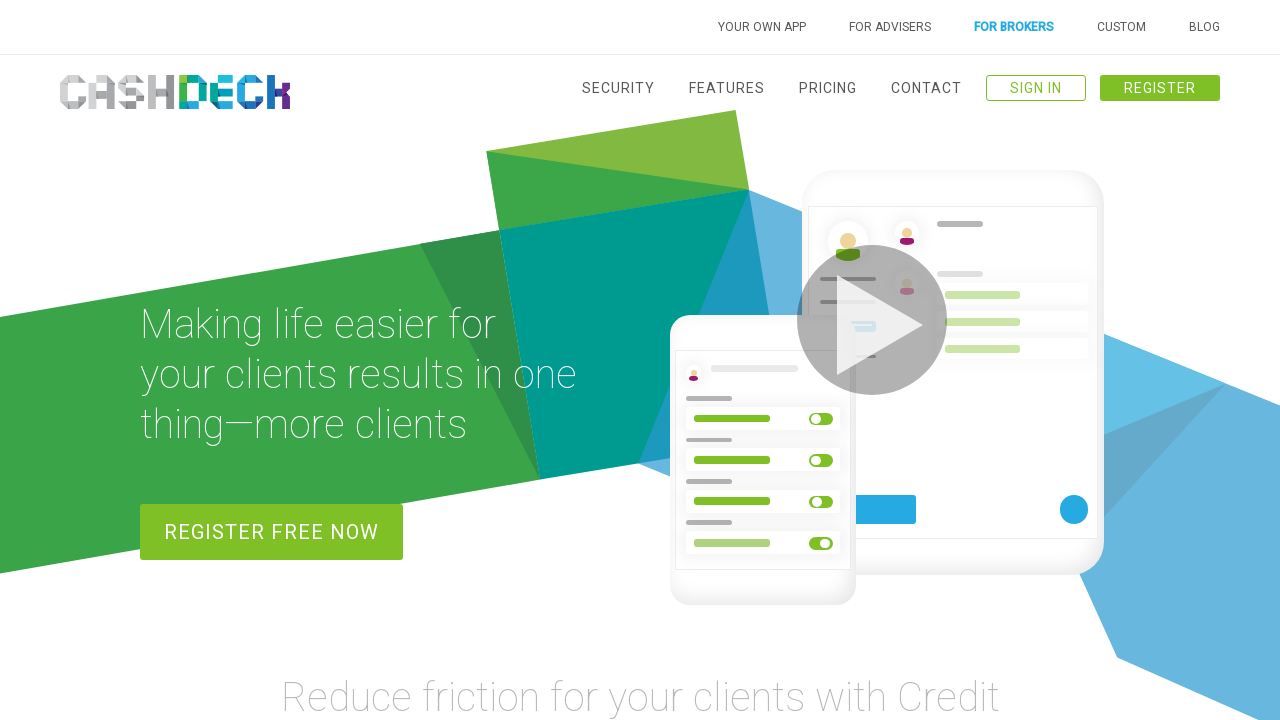